Tests double-click functionality on a button and verifies the success message appears

Starting URL: https://demoqa.com/buttons

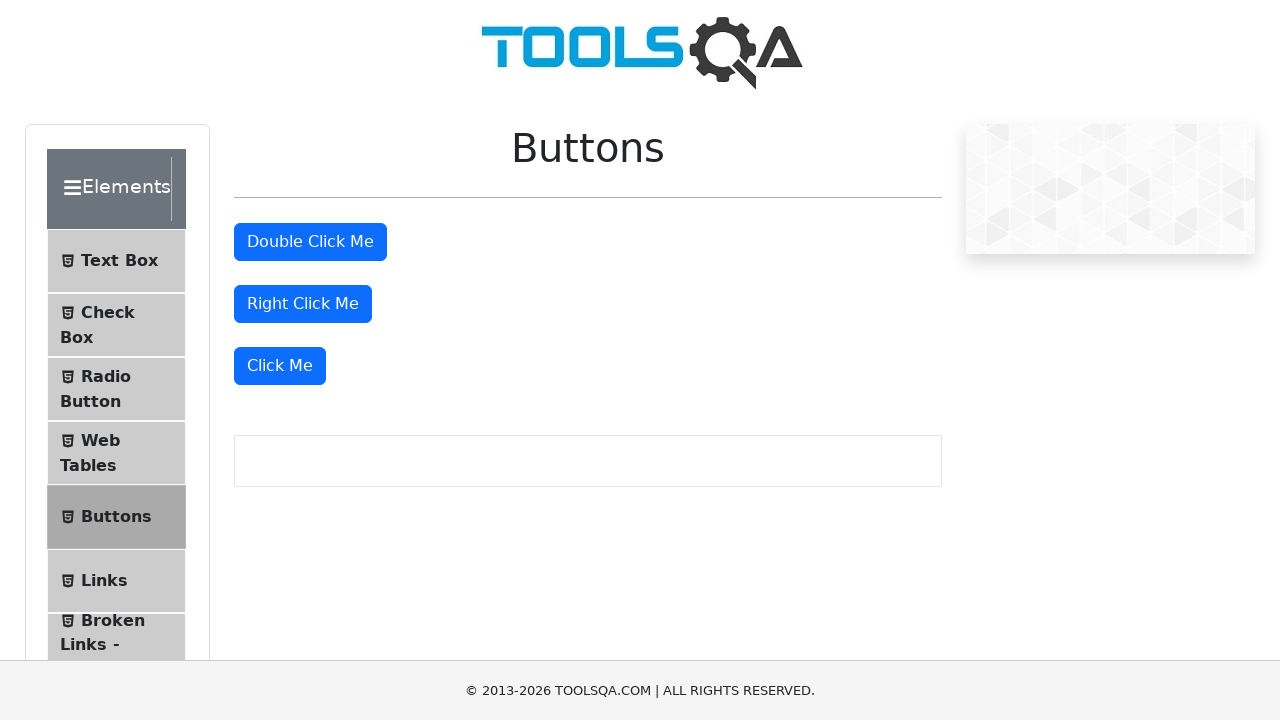

Double-clicked the button element at (310, 242) on #doubleClickBtn
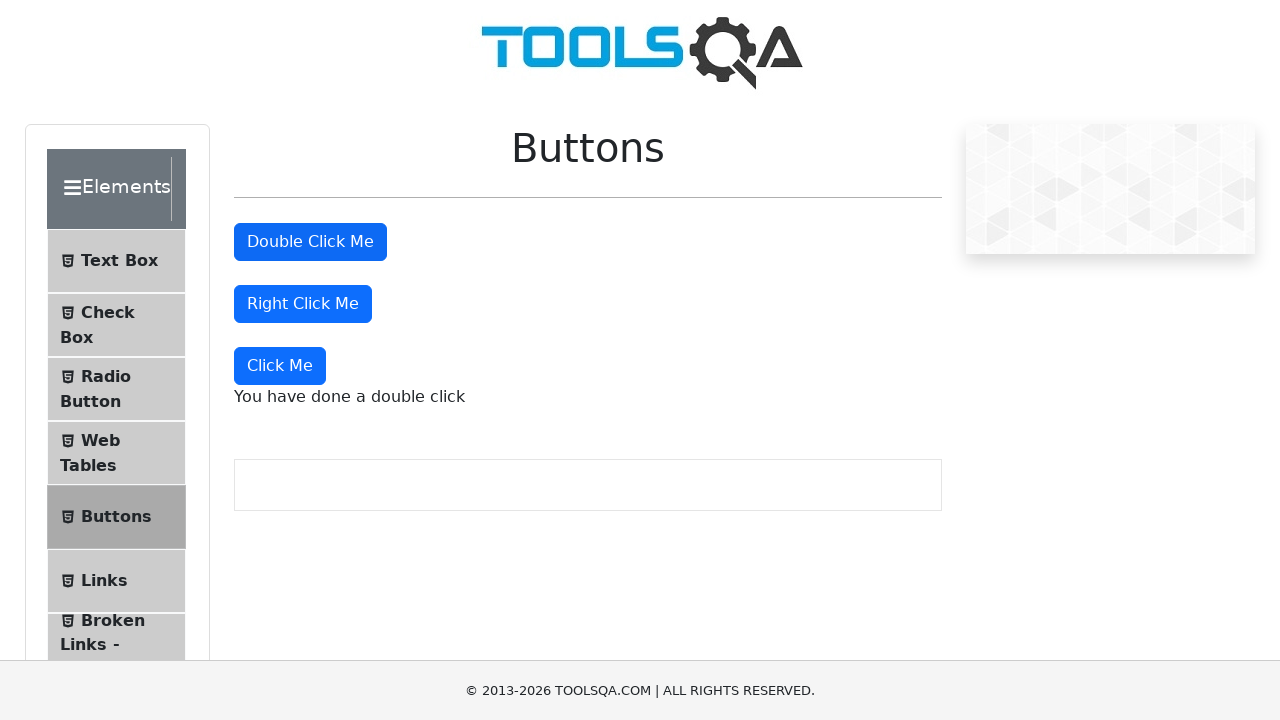

Verified success message 'You have done a double click' appeared
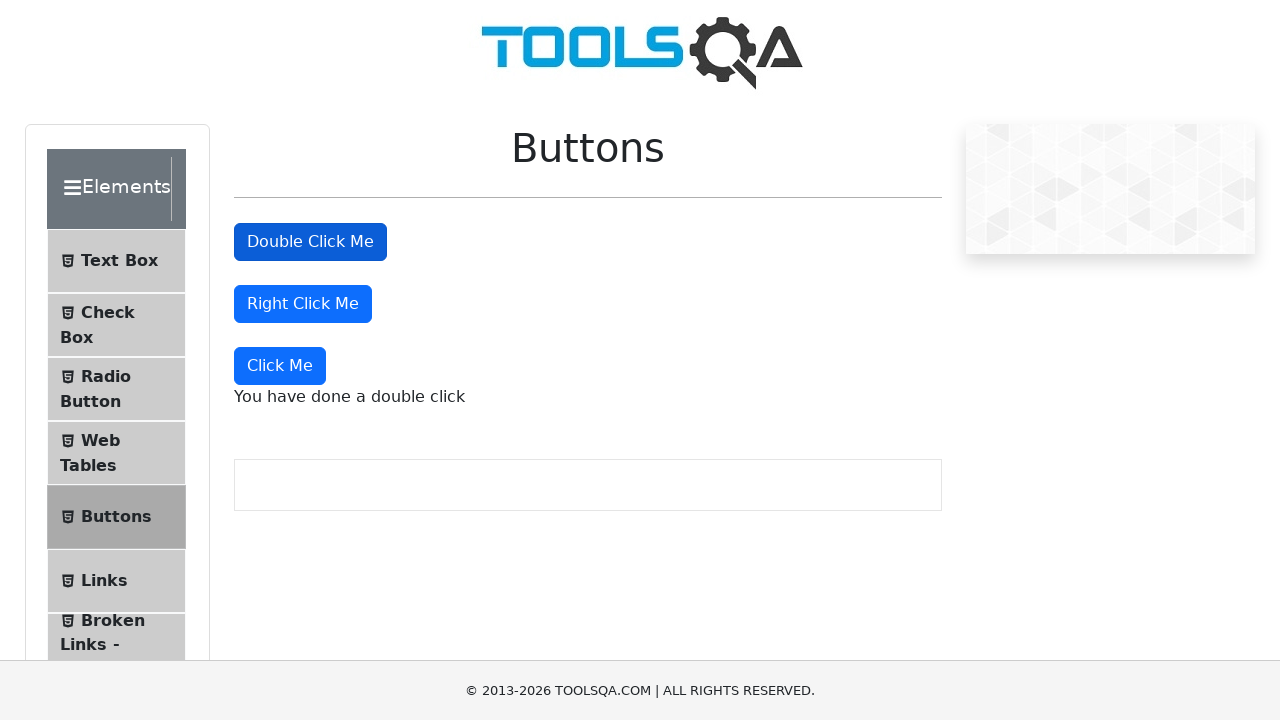

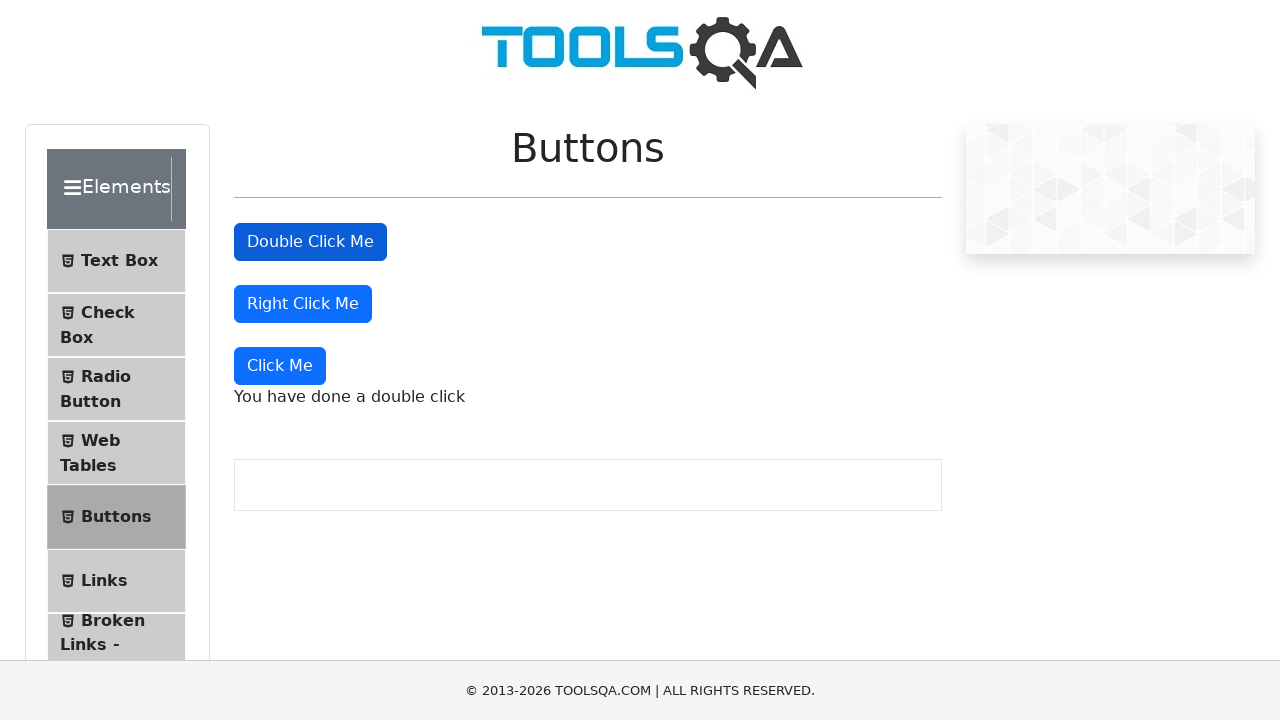